Tests tooltip display when hovering over the number "1.10.32" in text

Starting URL: https://demoqa.com/tool-tips

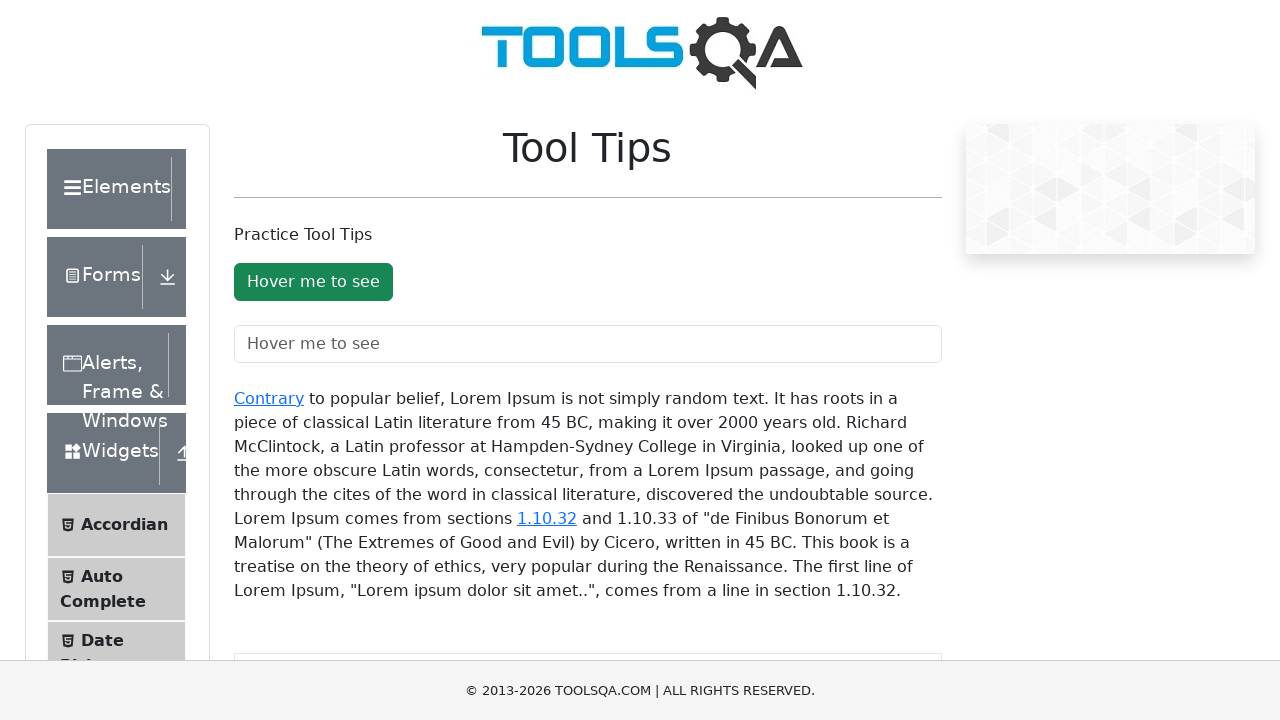

Hovered over the '1.10.32' link to trigger tooltip at (547, 518) on xpath=//div[@id='texToolTopContainer']//a[text()='1.10.32']
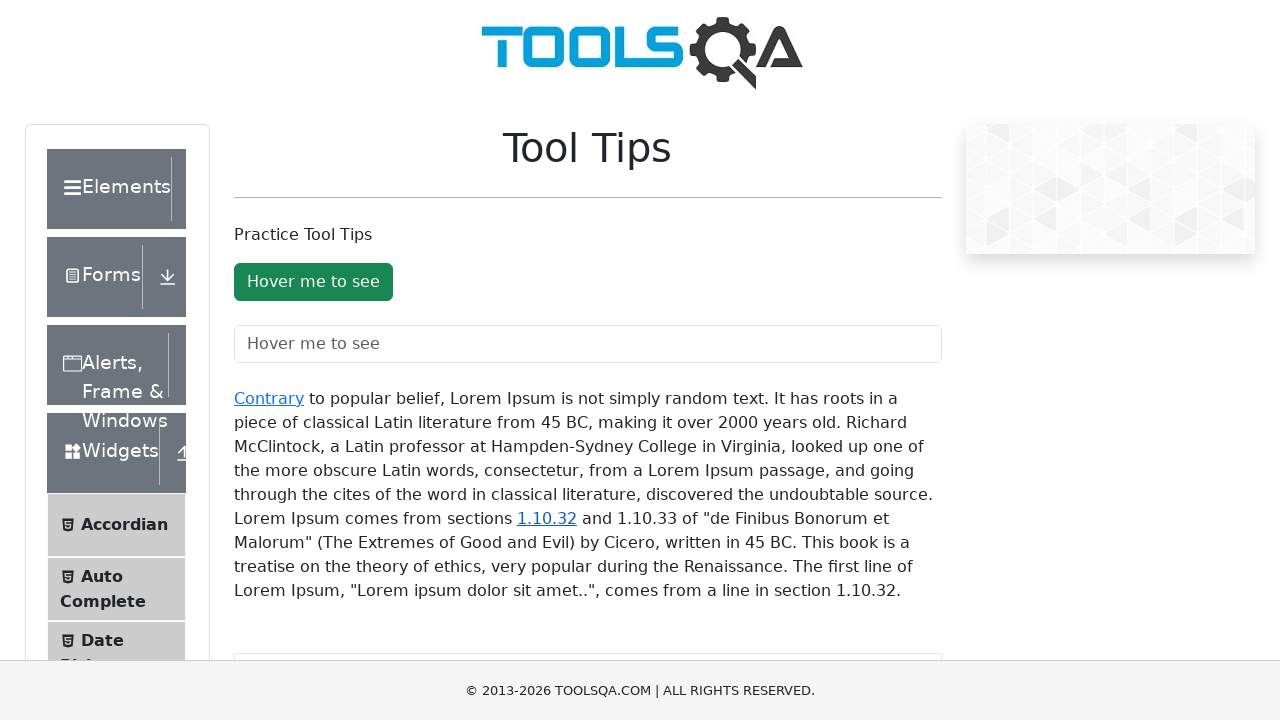

Tooltip appeared on the page
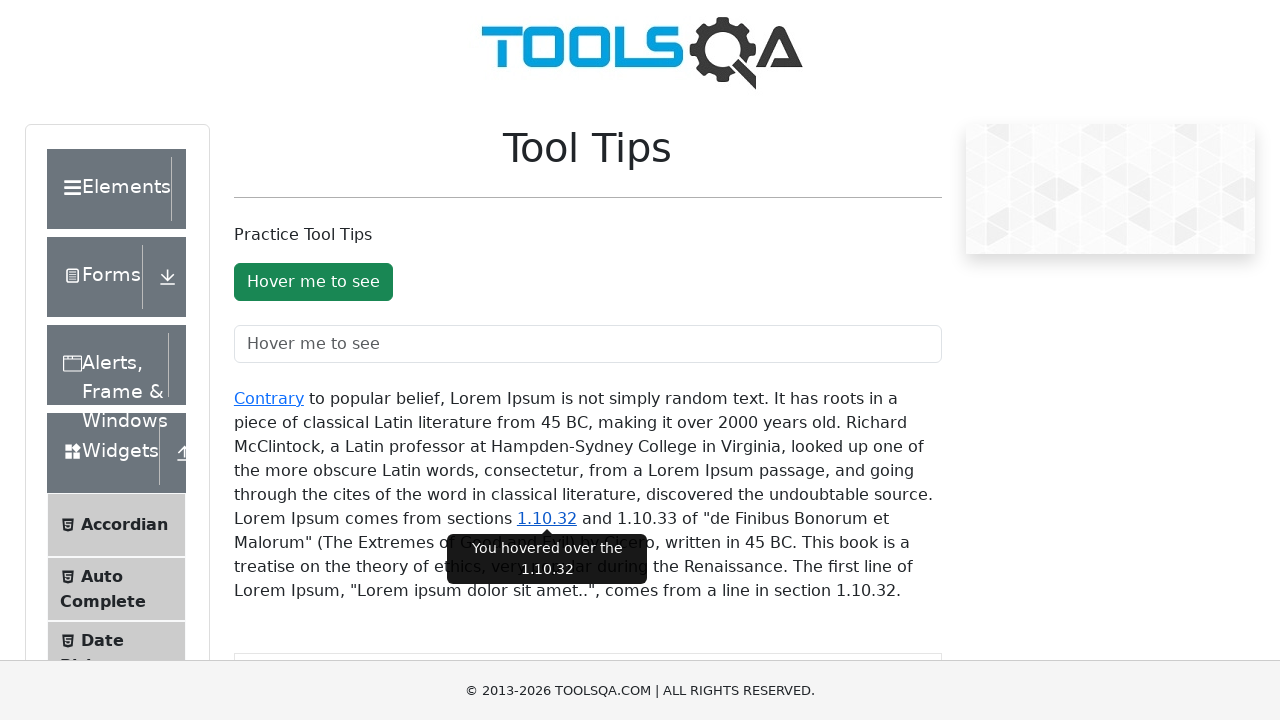

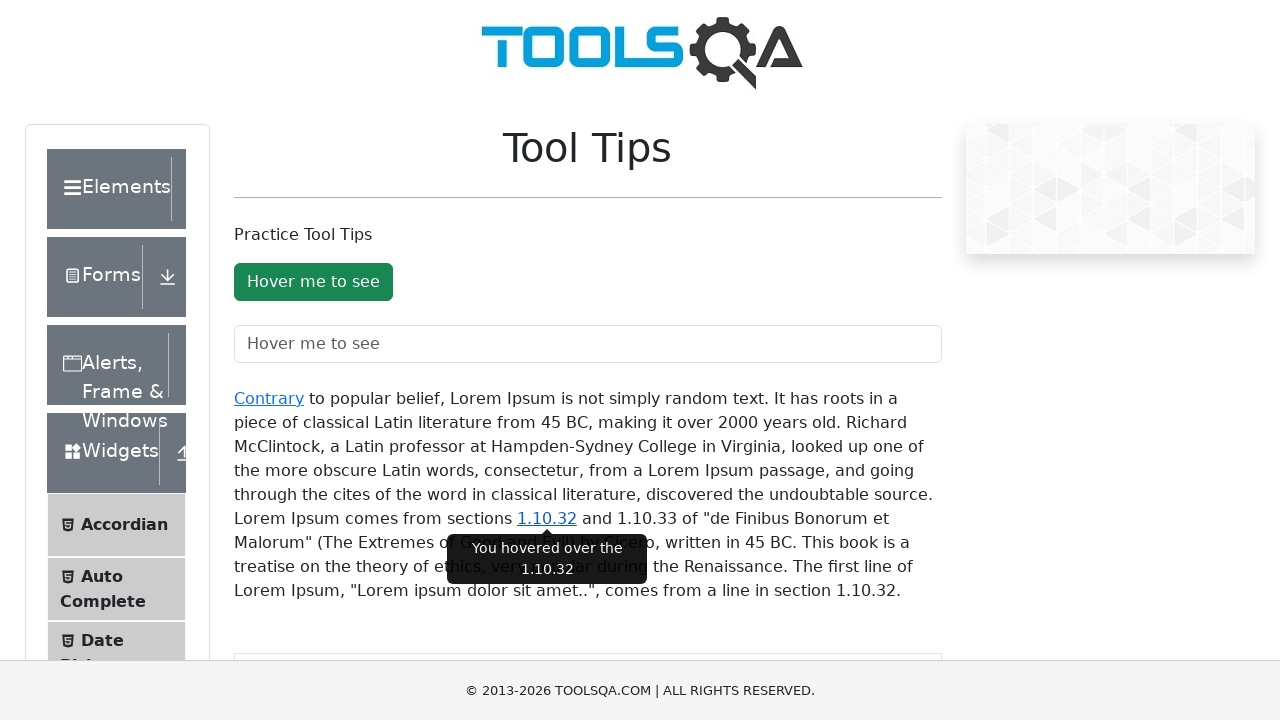